Tests passenger dropdown functionality by opening the dropdown, incrementing adult passengers 4 times using a loop, and closing the dropdown

Starting URL: https://rahulshettyacademy.com/dropdownsPractise/

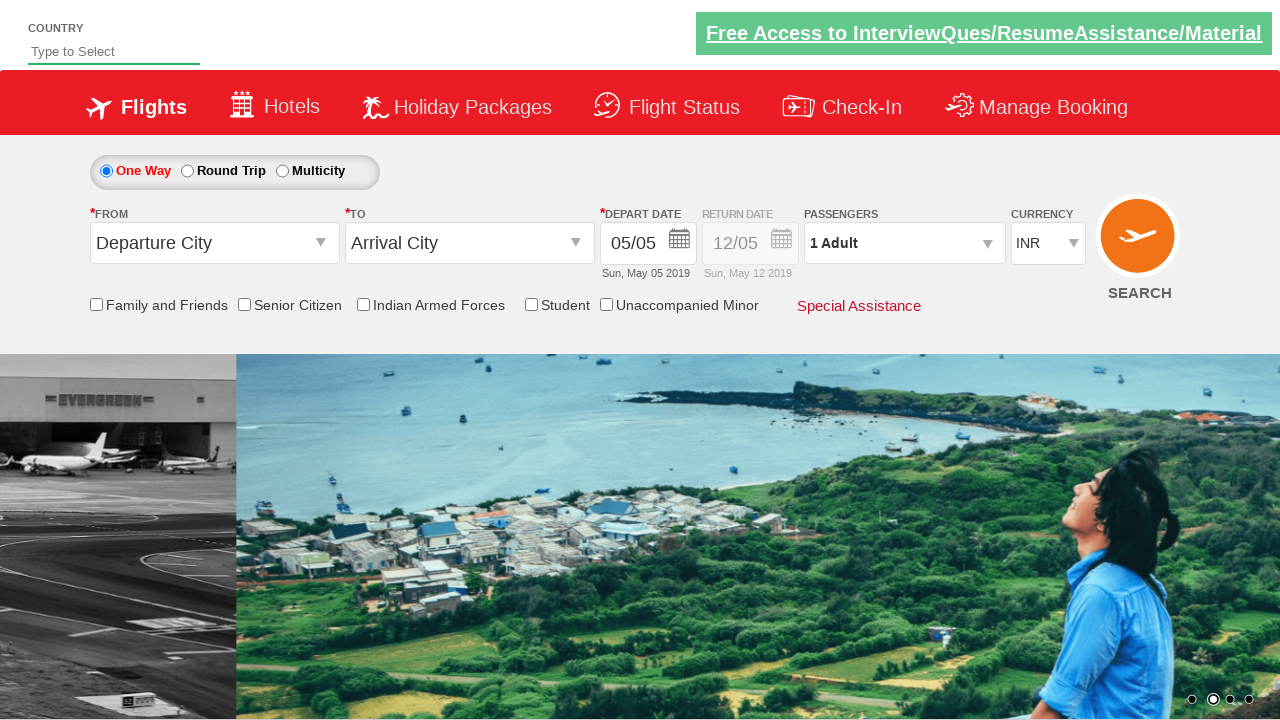

Clicked to open passenger info dropdown at (904, 243) on #divpaxinfo
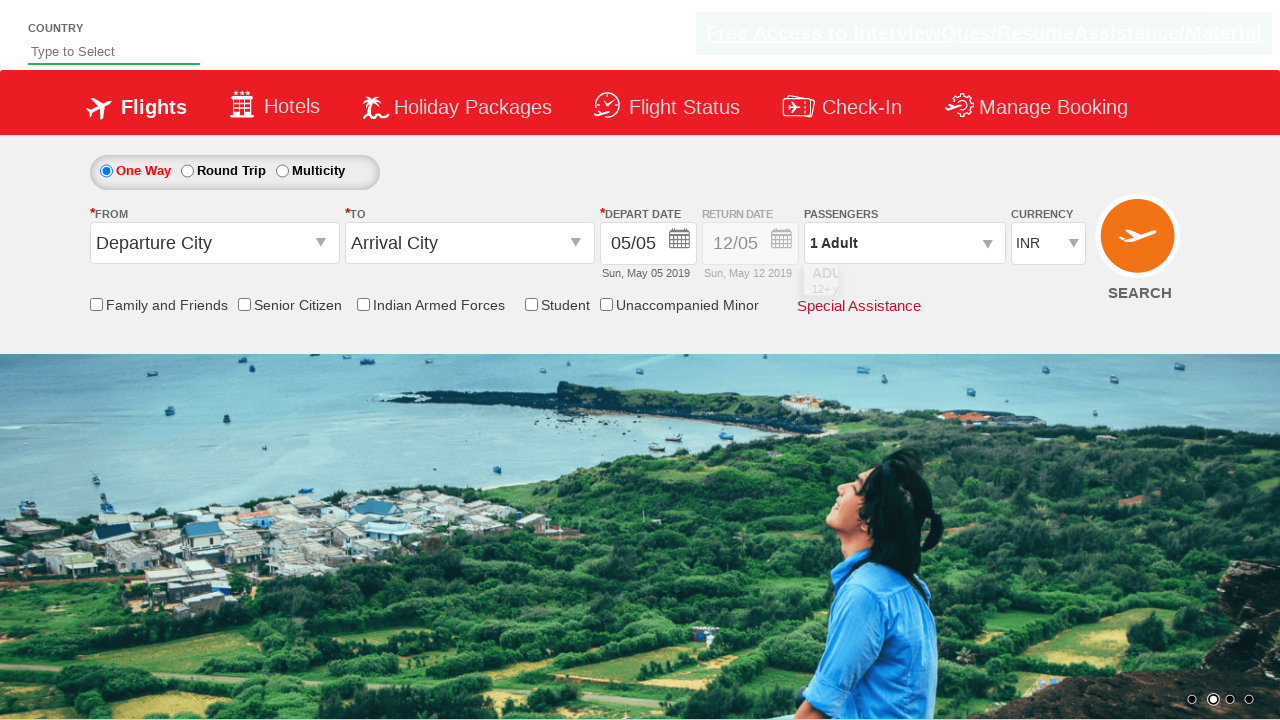

Incremented adult passengers (iteration 1 of 4) at (982, 288) on #hrefIncAdt
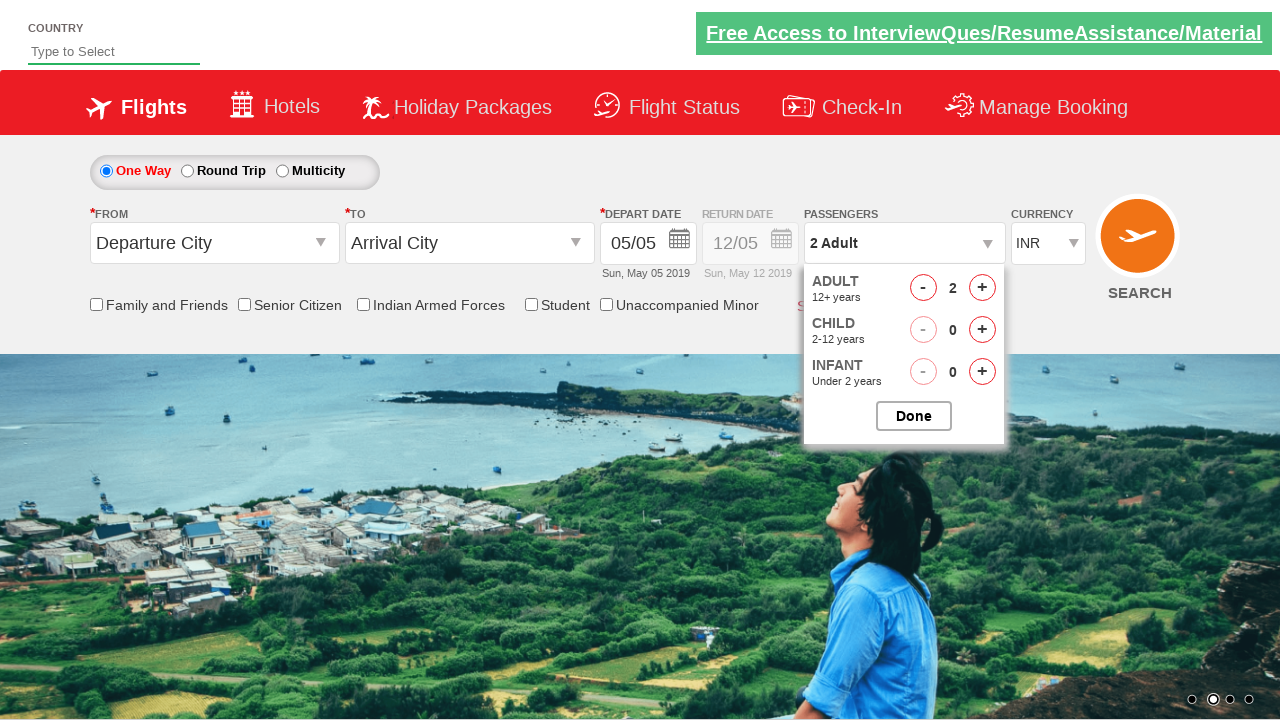

Incremented adult passengers (iteration 2 of 4) at (982, 288) on #hrefIncAdt
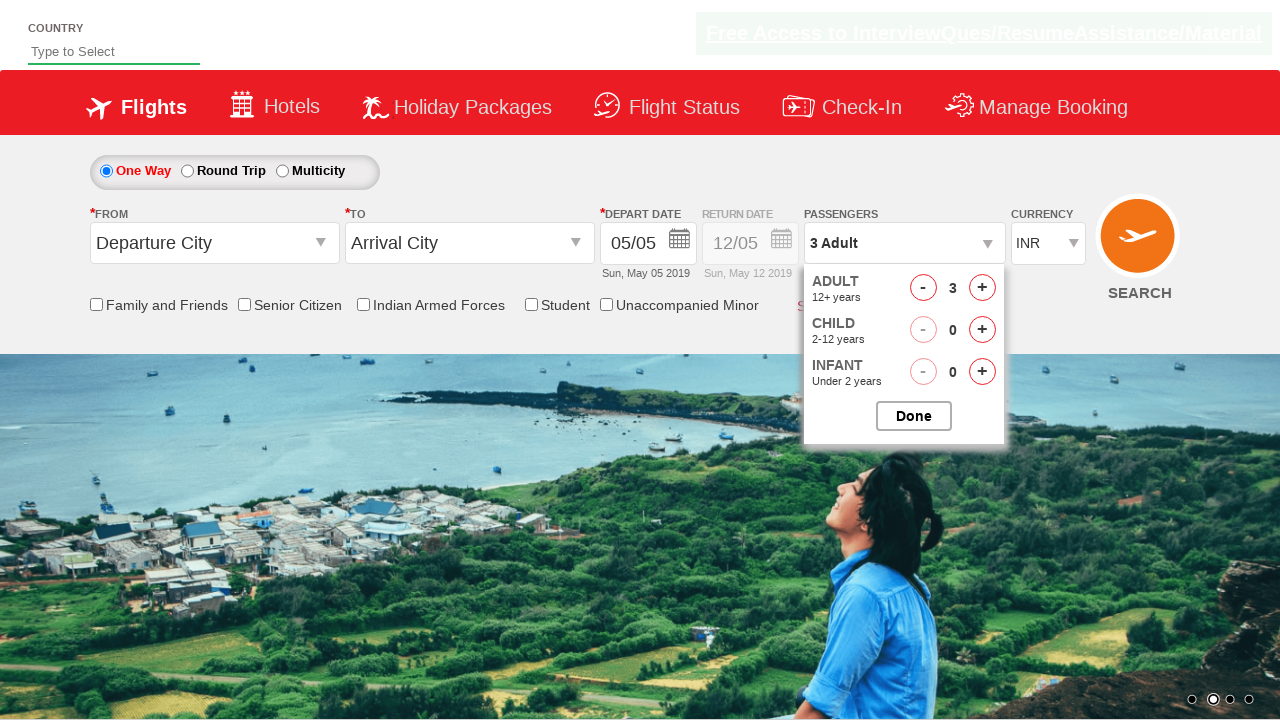

Incremented adult passengers (iteration 3 of 4) at (982, 288) on #hrefIncAdt
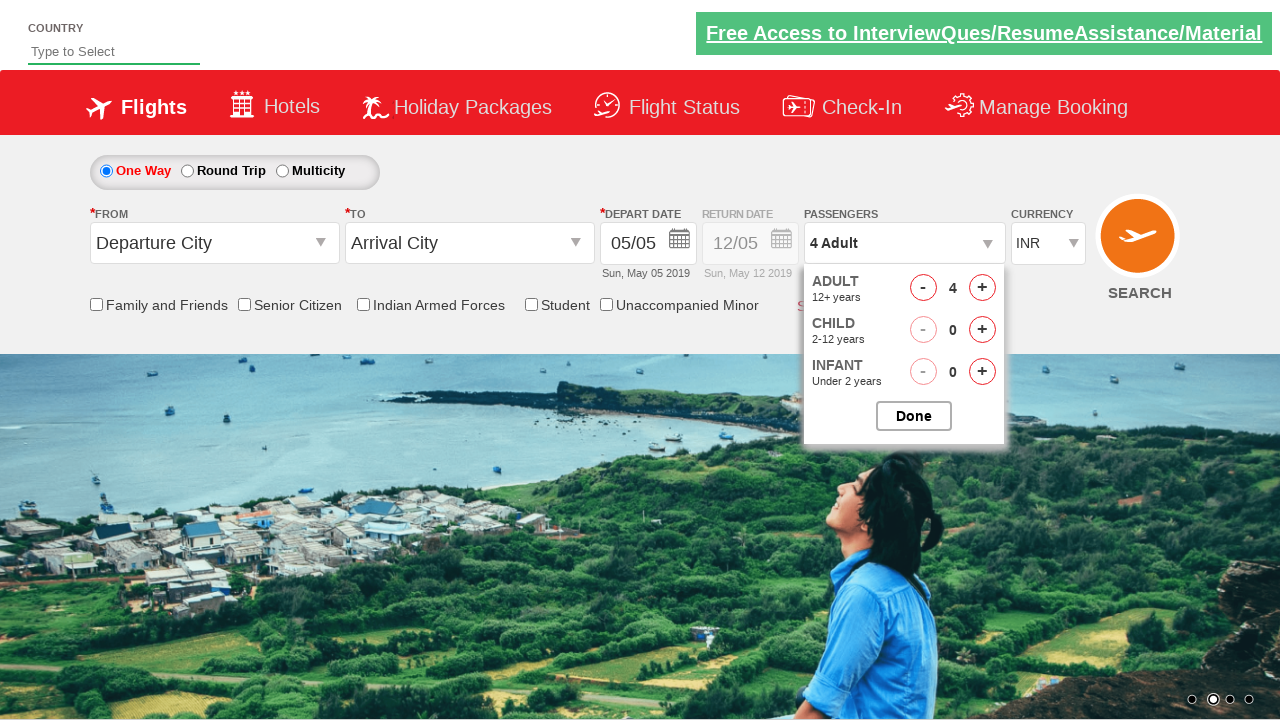

Incremented adult passengers (iteration 4 of 4) at (982, 288) on #hrefIncAdt
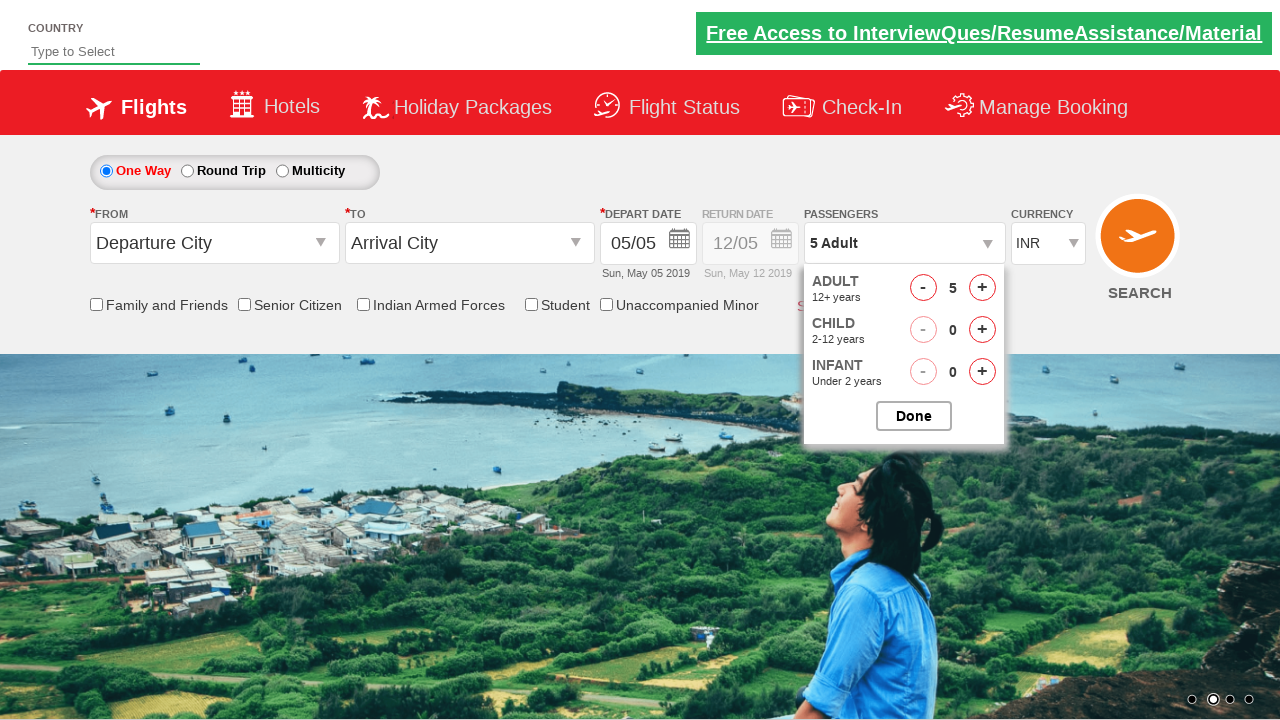

Closed the passenger dropdown at (914, 416) on #btnclosepaxoption
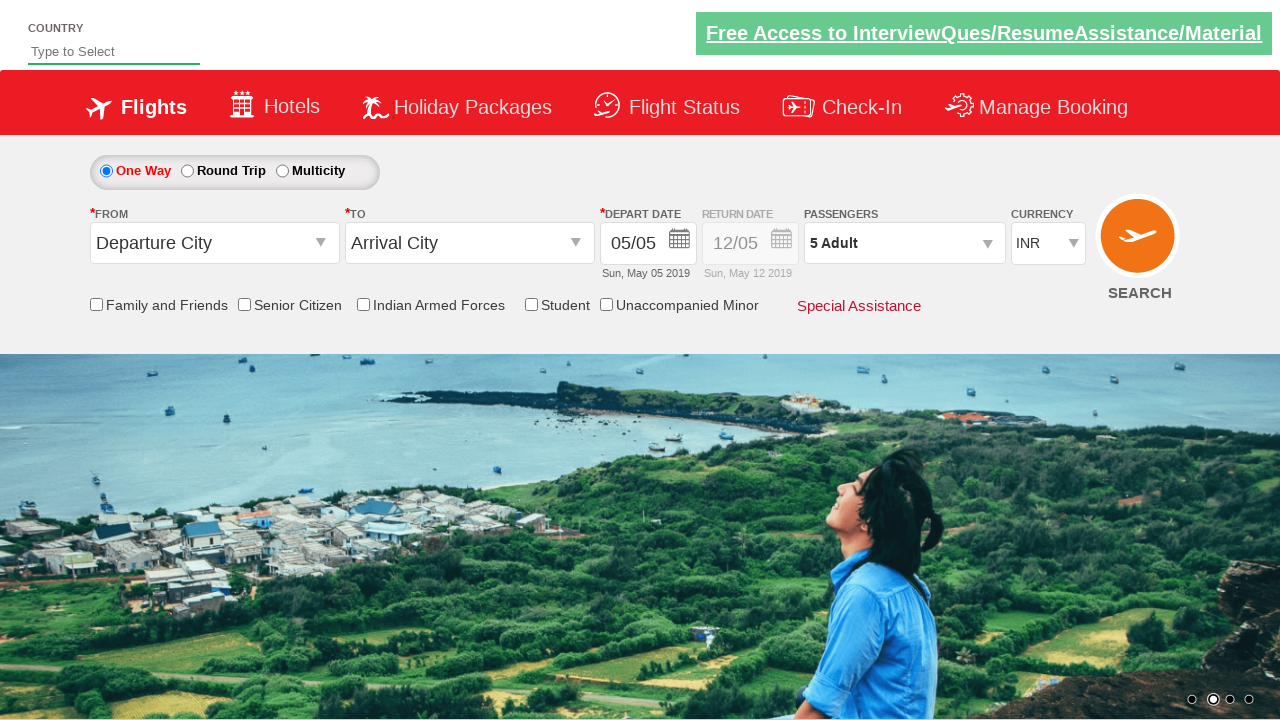

Verified passenger info text is displayed
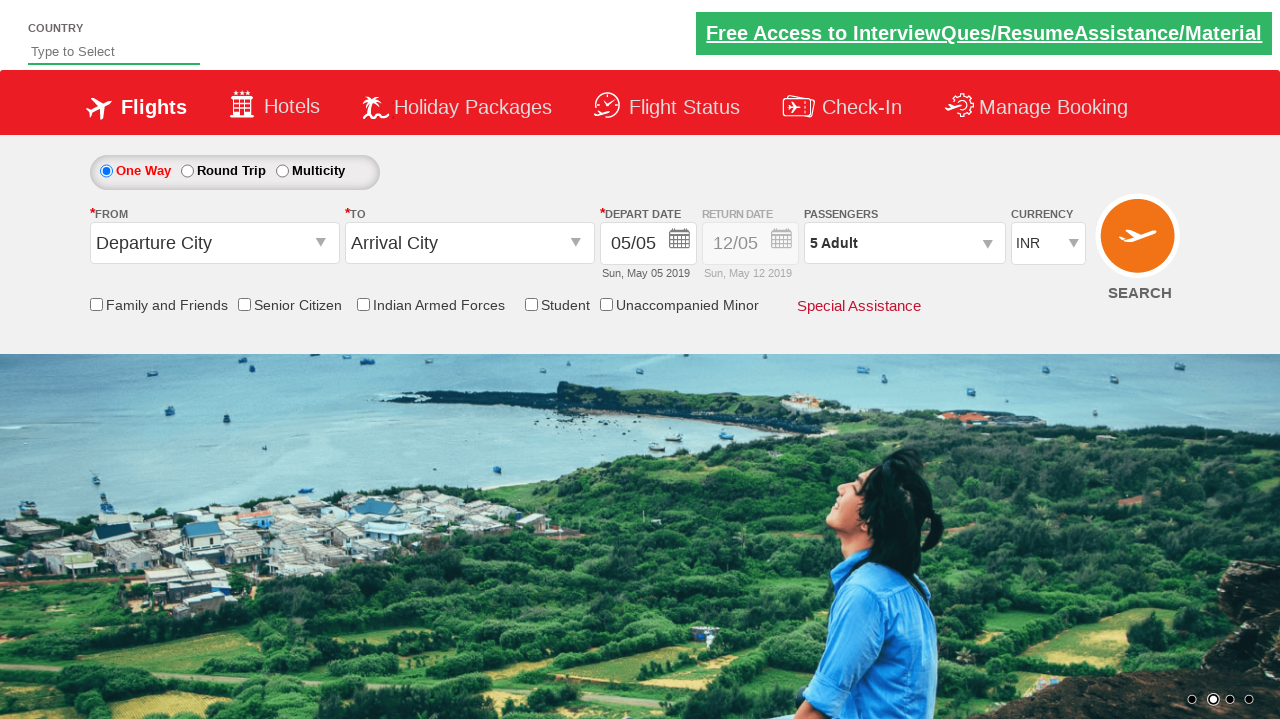

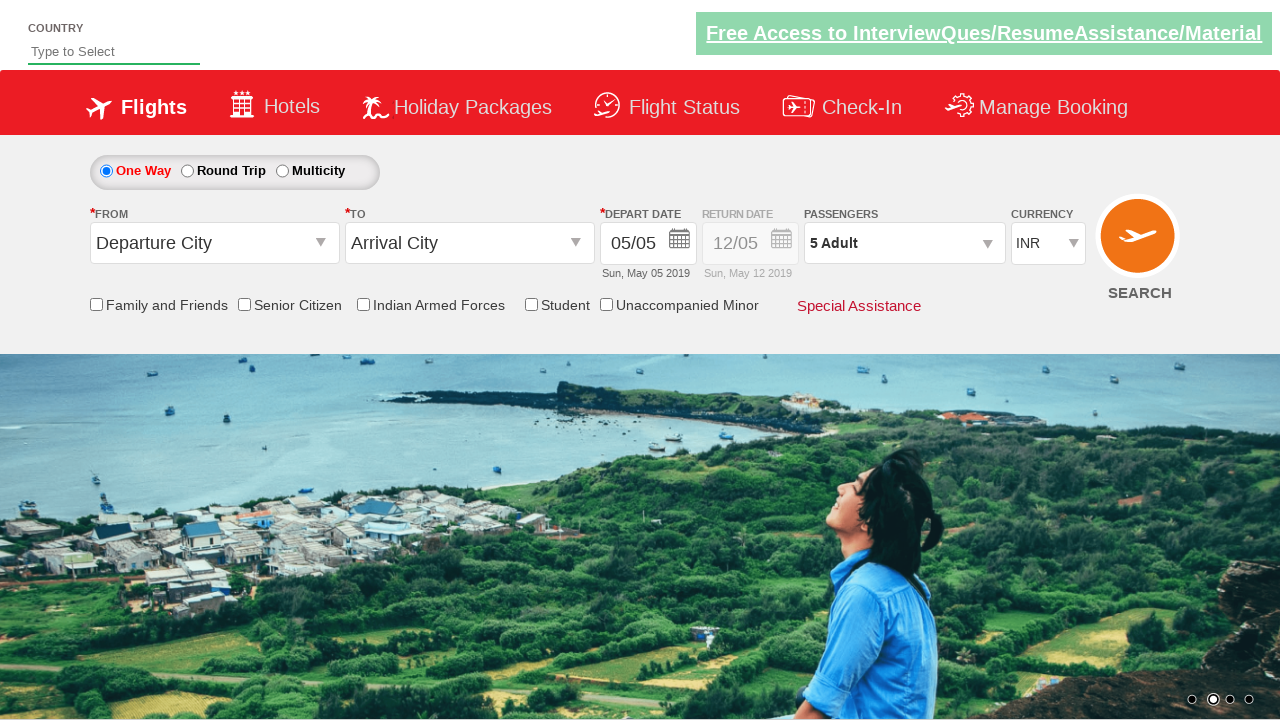